Tests JavaScript prompt alert functionality by clicking a button, entering text in the prompt, and accepting it

Starting URL: http://www.tizag.com/javascriptT/javascriptprompt.php

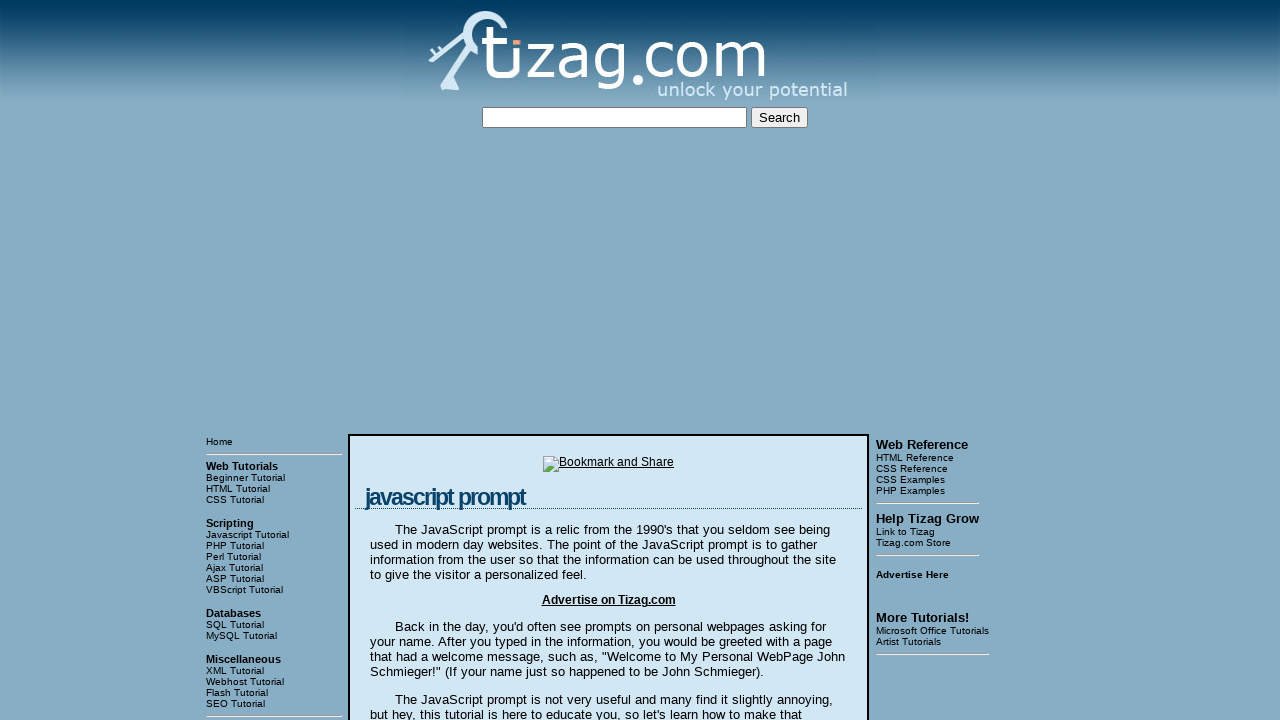

Clicked the 'Say my name!' button to trigger the prompt at (419, 361) on input[value='Say my name!']
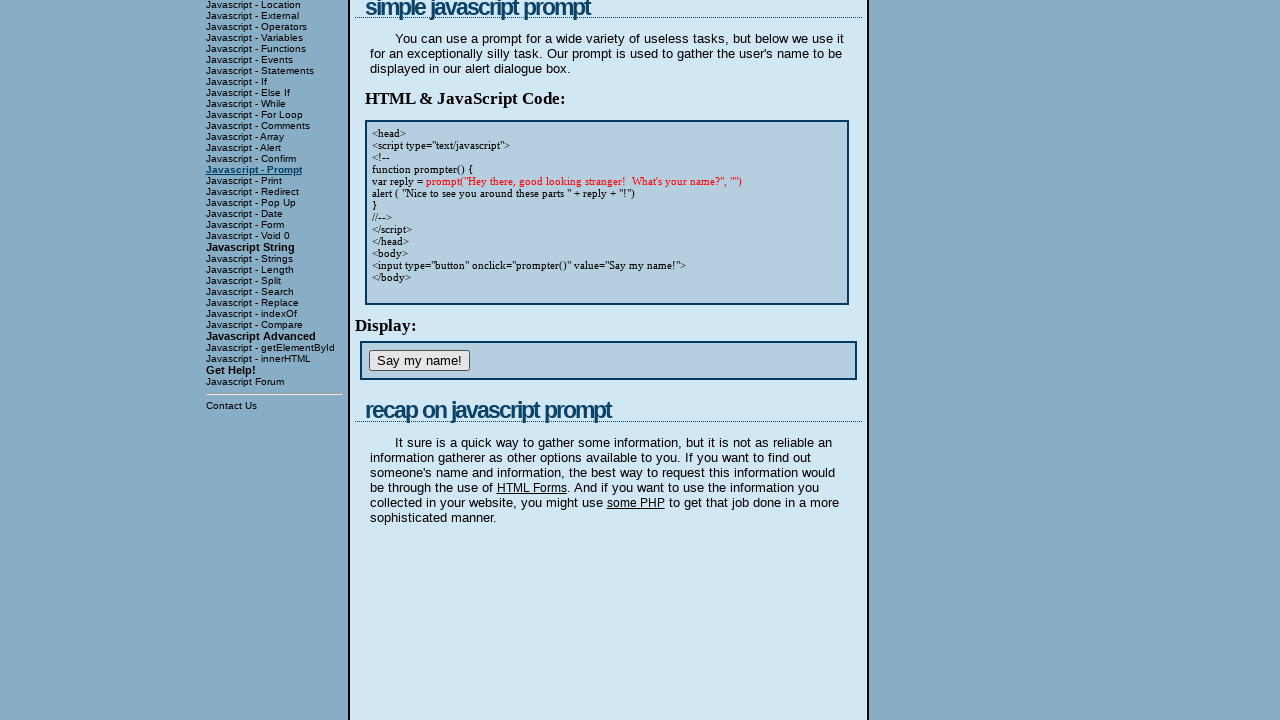

Set up dialog handler to accept prompt with 'kanak'
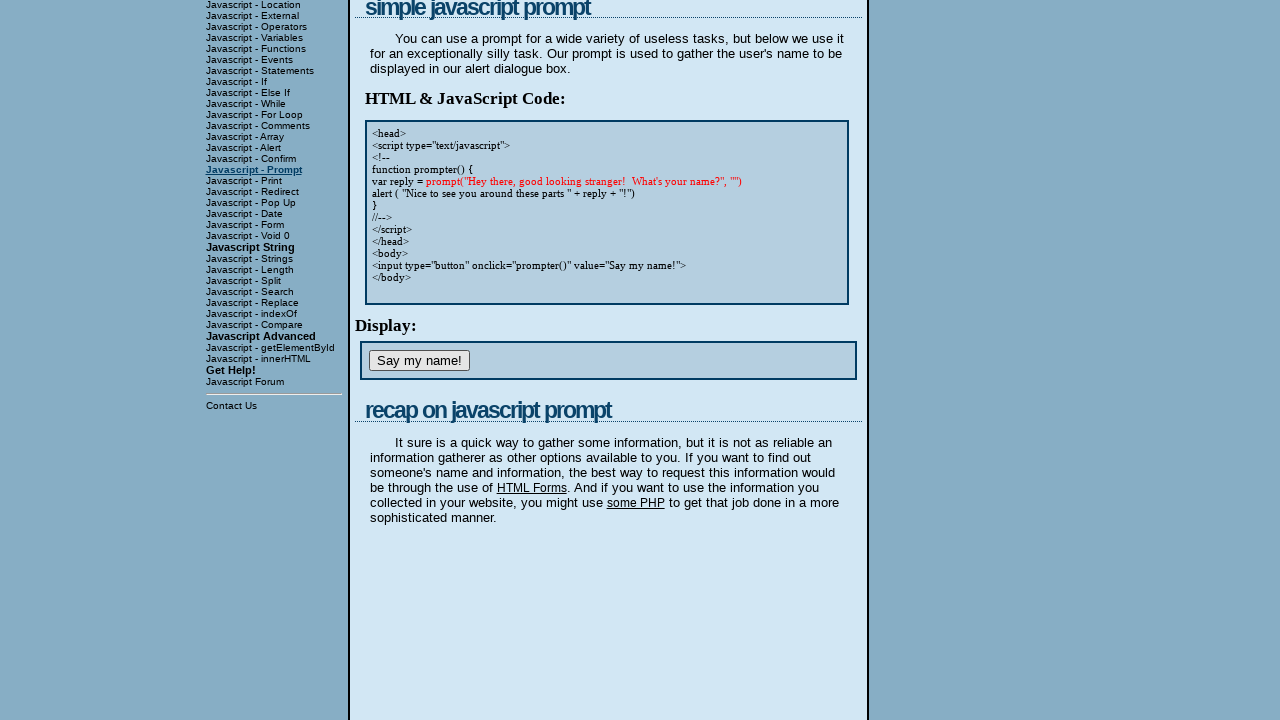

Waited 500ms for prompt action to complete
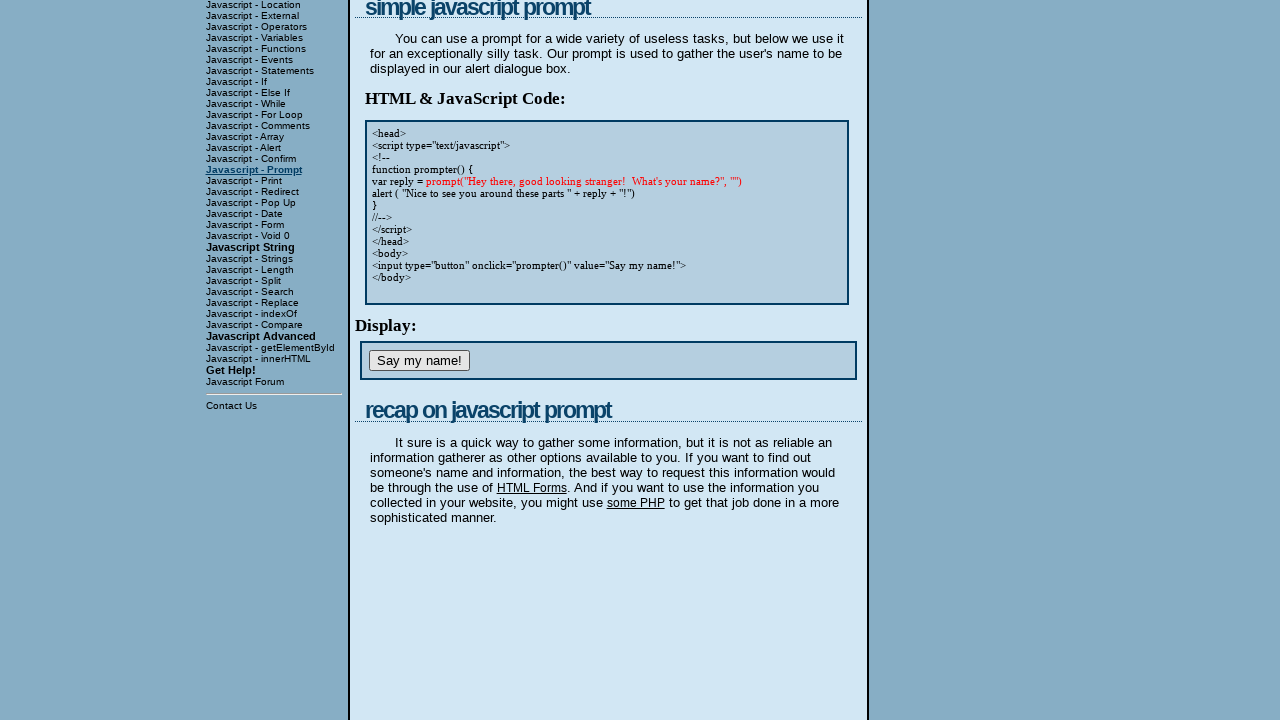

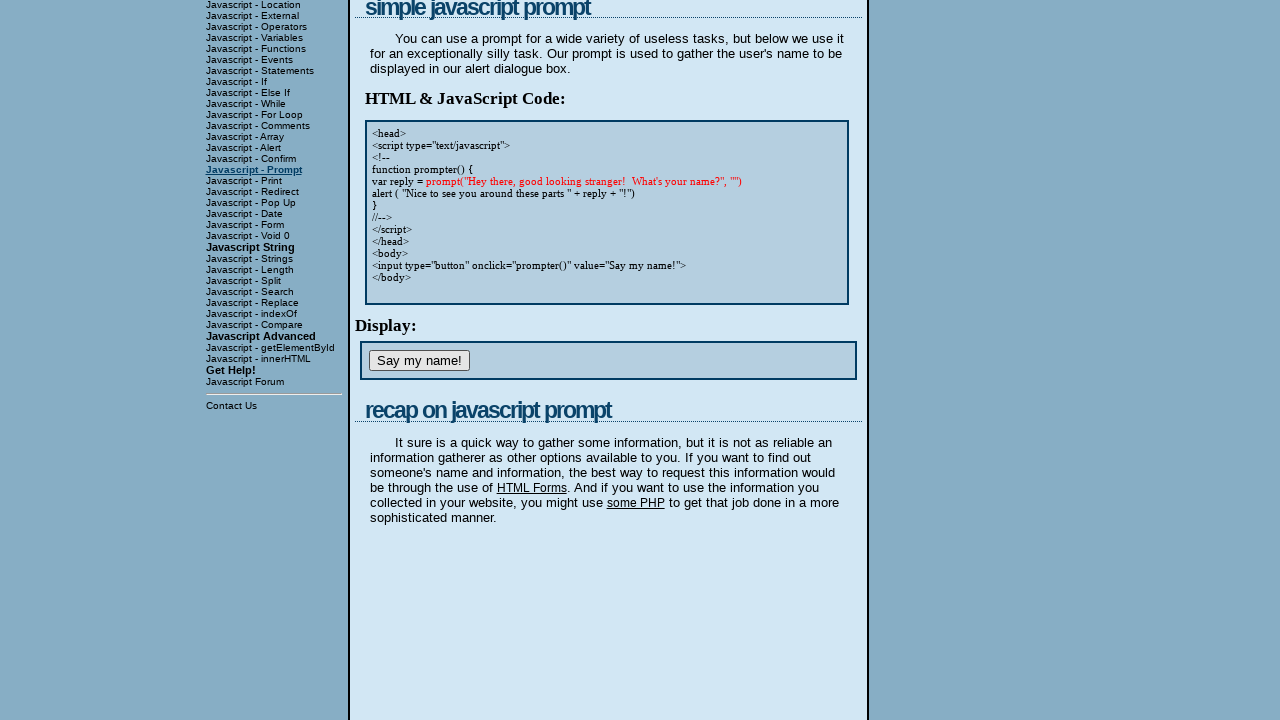